Tests the jQuery UI datepicker widget by clicking to open the calendar, navigating to the next month, and selecting a specific date

Starting URL: https://jqueryui.com/datepicker/

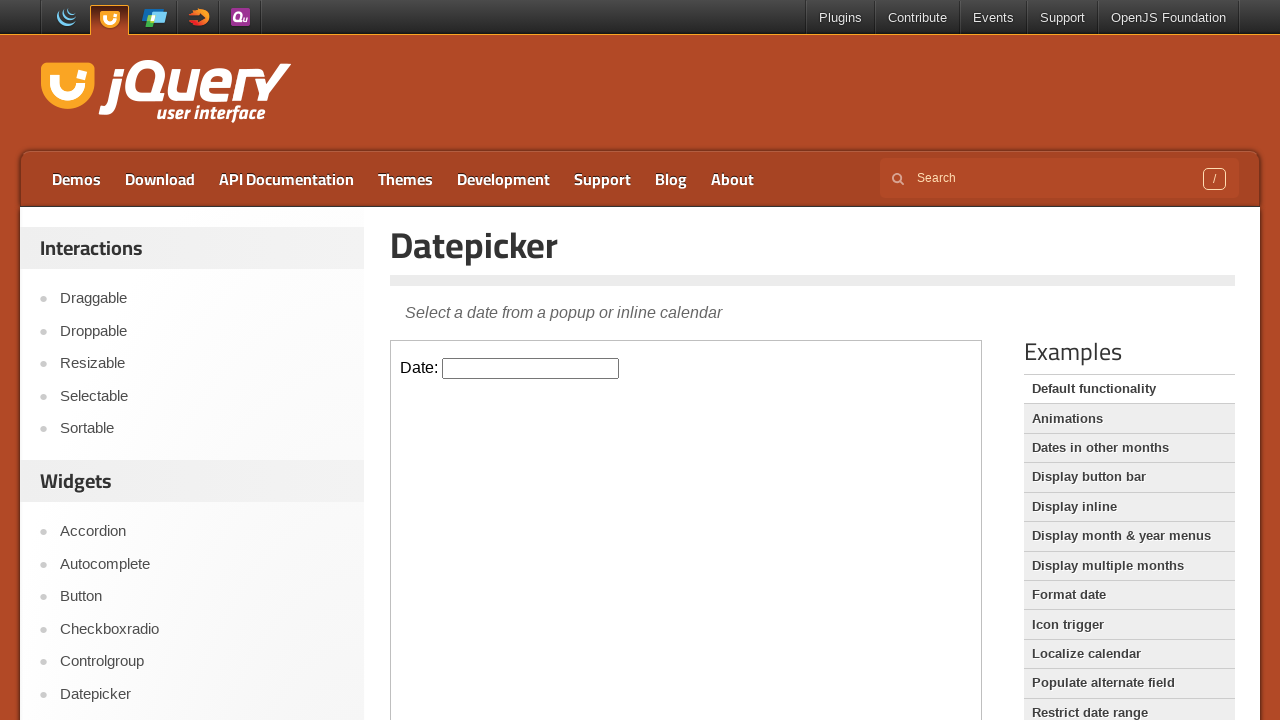

Located demo iframe containing the datepicker
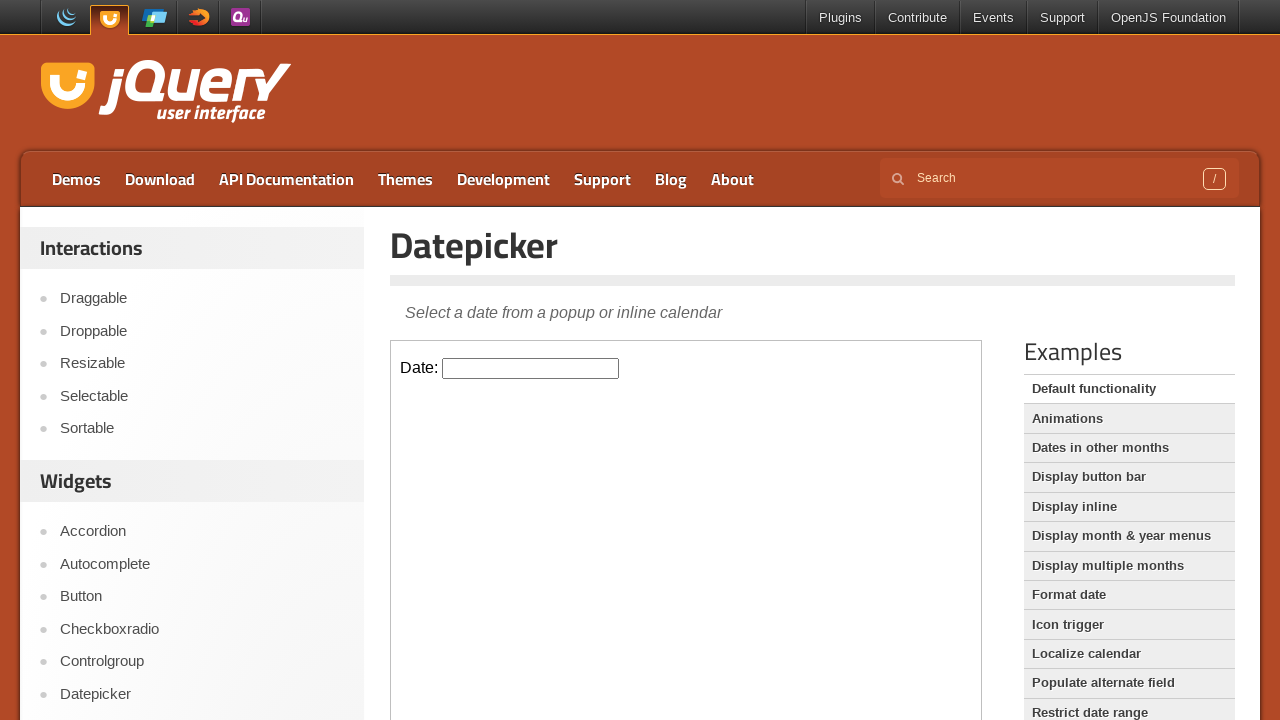

Clicked datepicker input to open the calendar at (531, 368) on iframe.demo-frame >> internal:control=enter-frame >> #datepicker
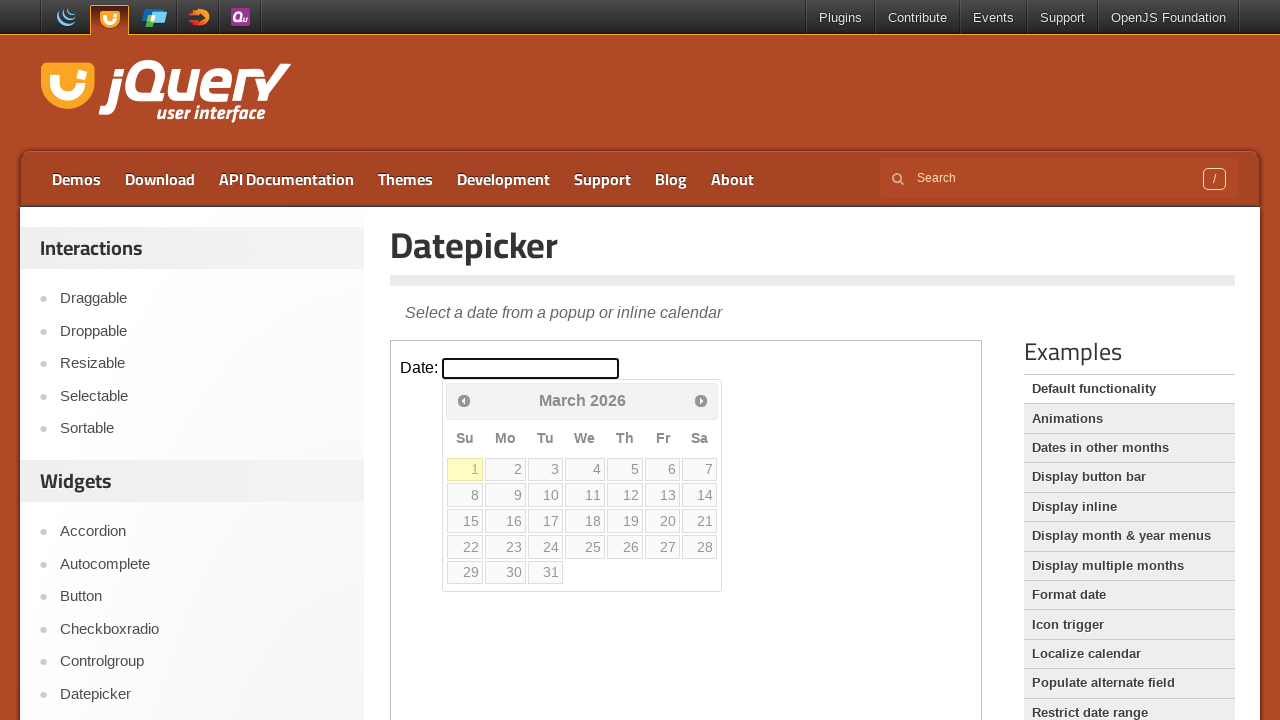

Clicked Next button to navigate to the next month at (701, 400) on iframe.demo-frame >> internal:control=enter-frame >> xpath=//div/a/span[text()='
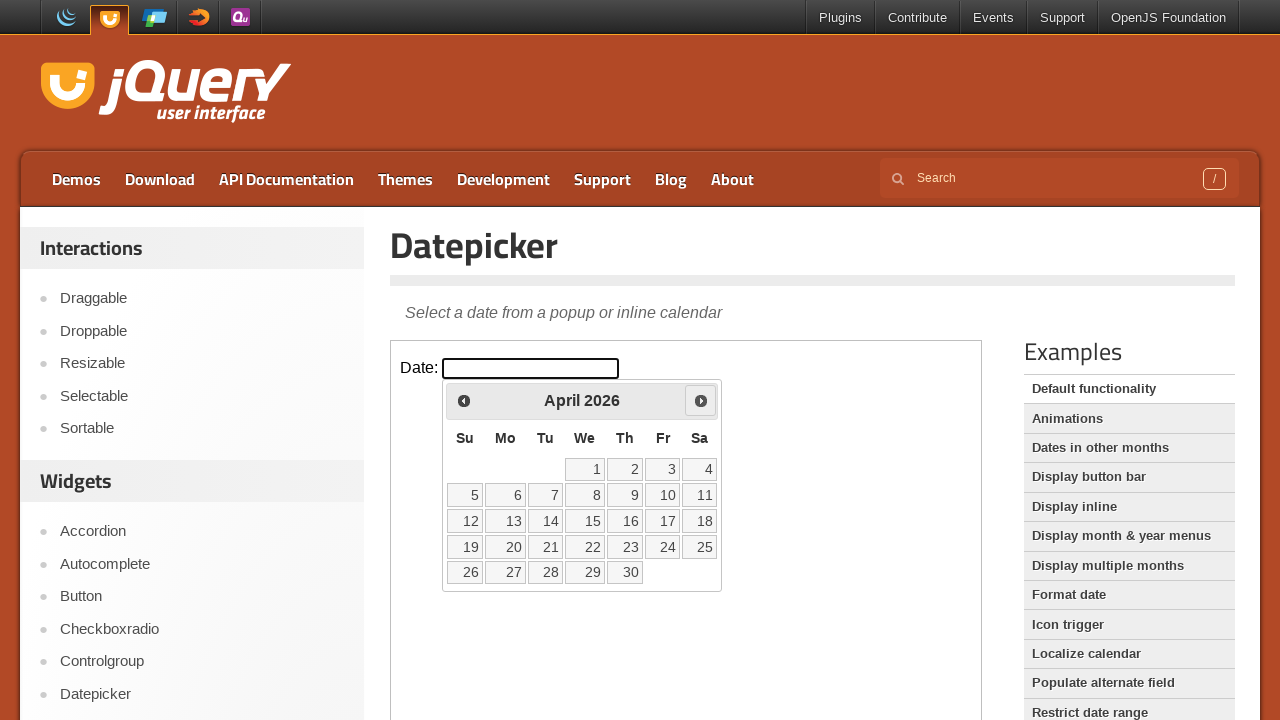

Selected date 12 from the calendar at (465, 521) on iframe.demo-frame >> internal:control=enter-frame >> xpath=//table/tbody/tr/td/a
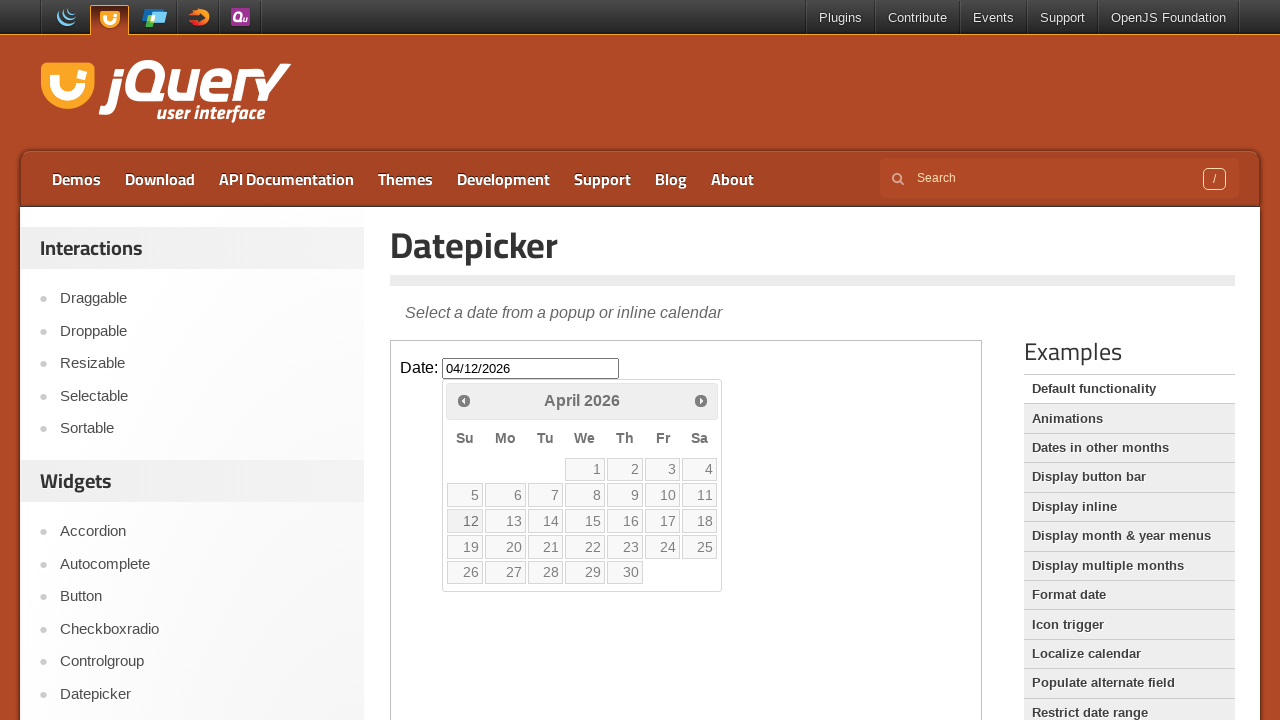

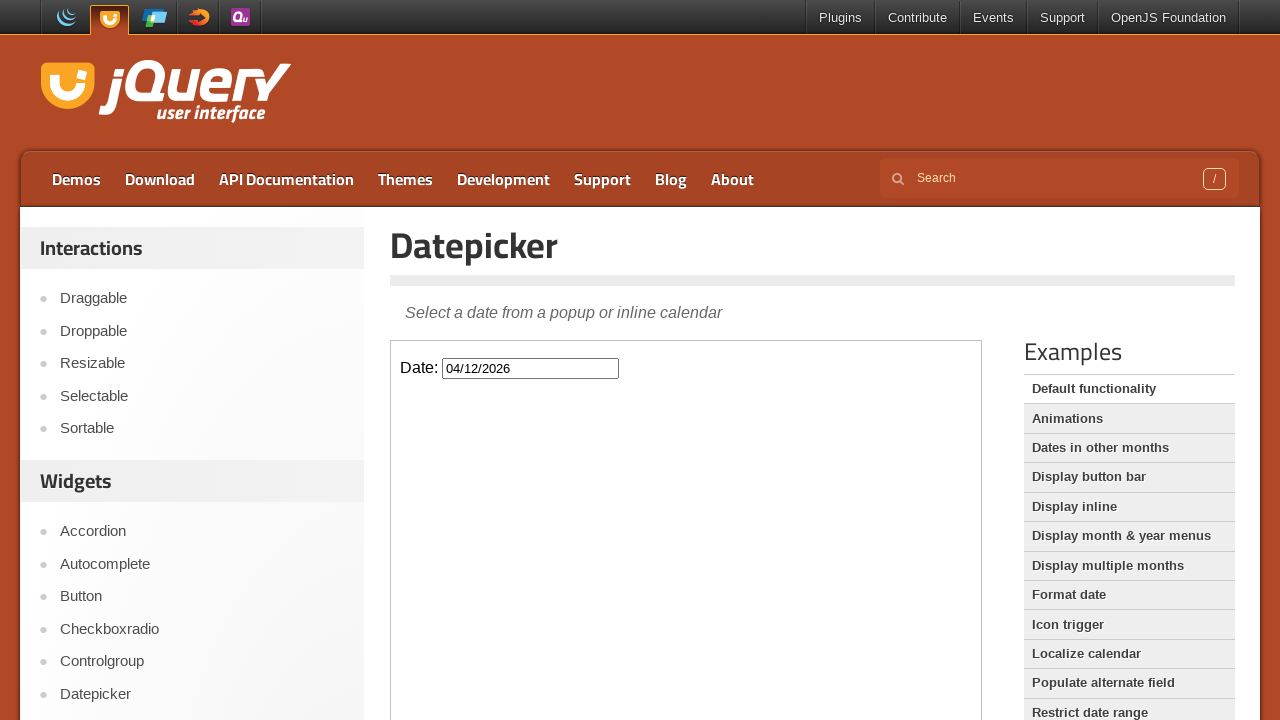